Tests that clicking the first column header sorts the table data alphabetically

Starting URL: https://rahulshettyacademy.com/seleniumPractise/#/offers

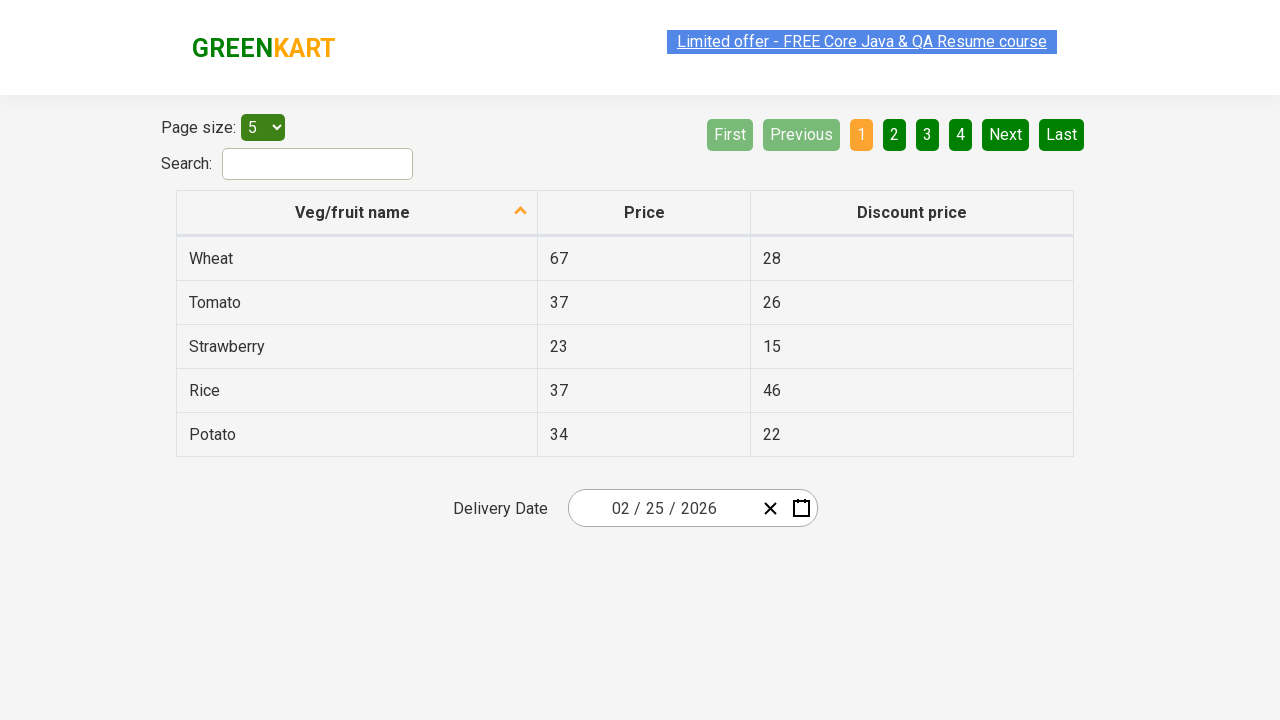

Clicked the first column header to sort the table at (357, 213) on xpath=//th[@role='columnheader'][1]
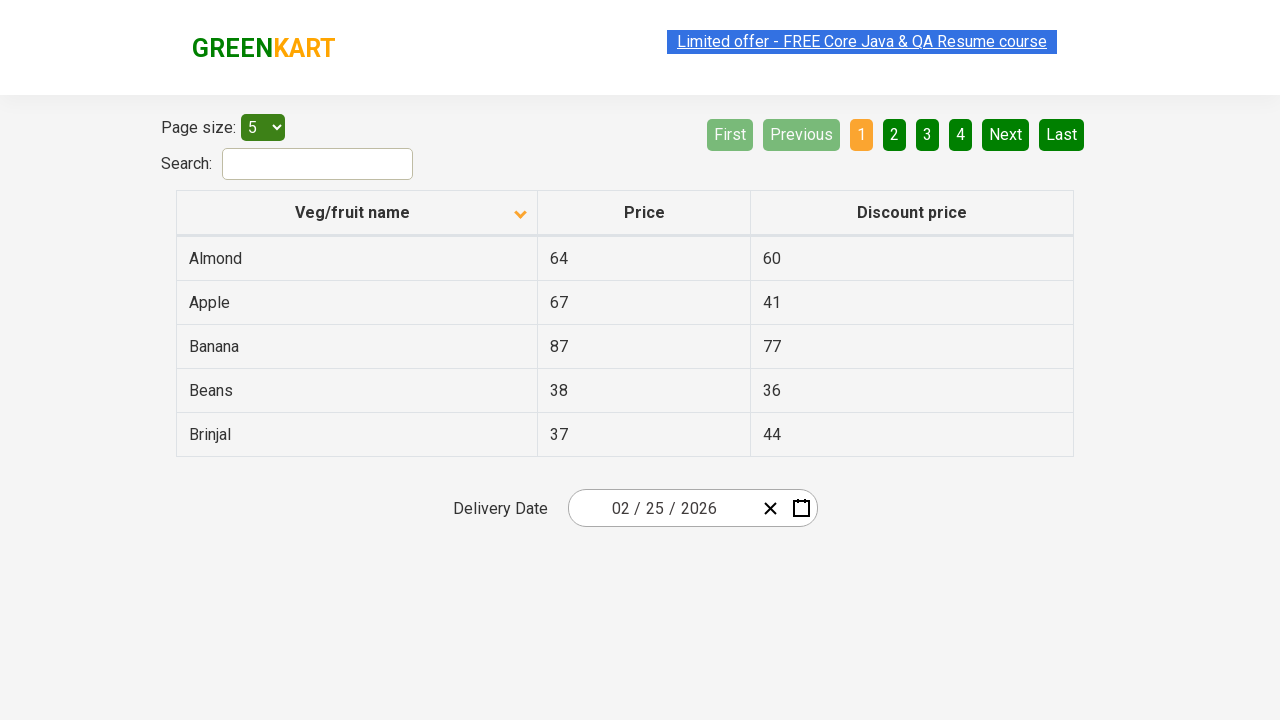

Waited for table to load after sorting
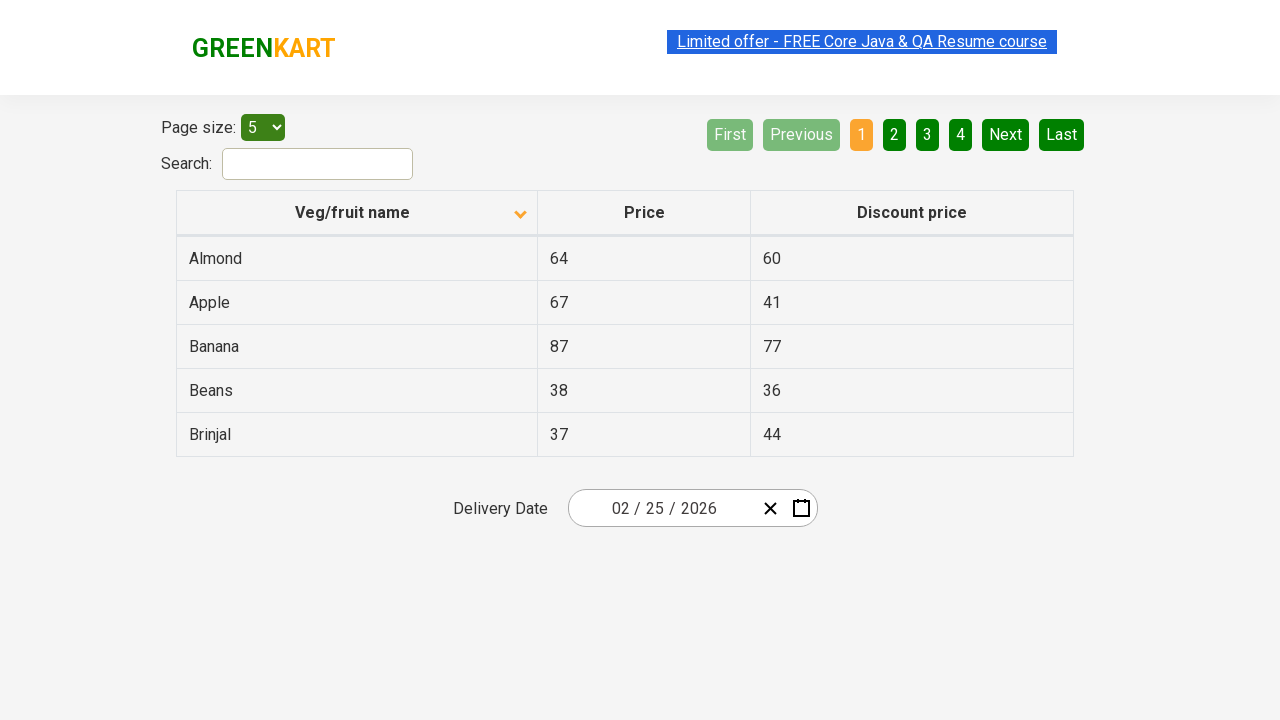

Retrieved all items from the first column
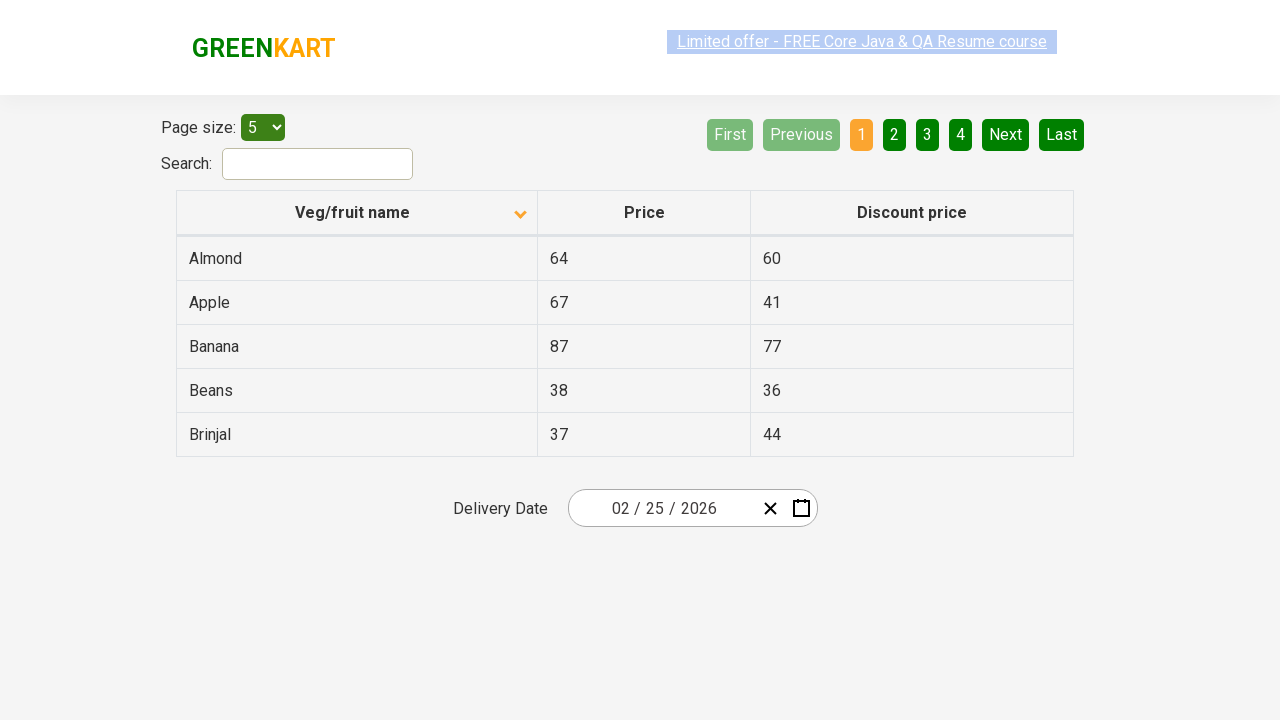

Generated sorted version of items for comparison
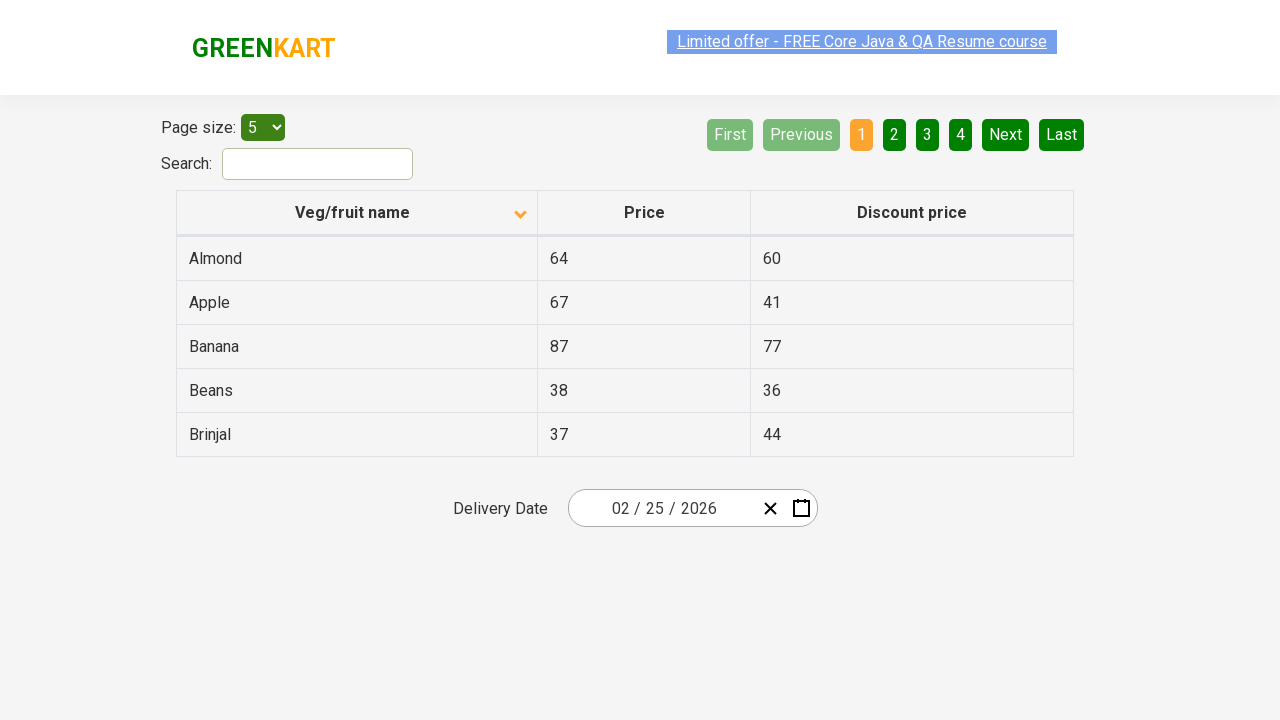

Verified that the table is sorted alphabetically
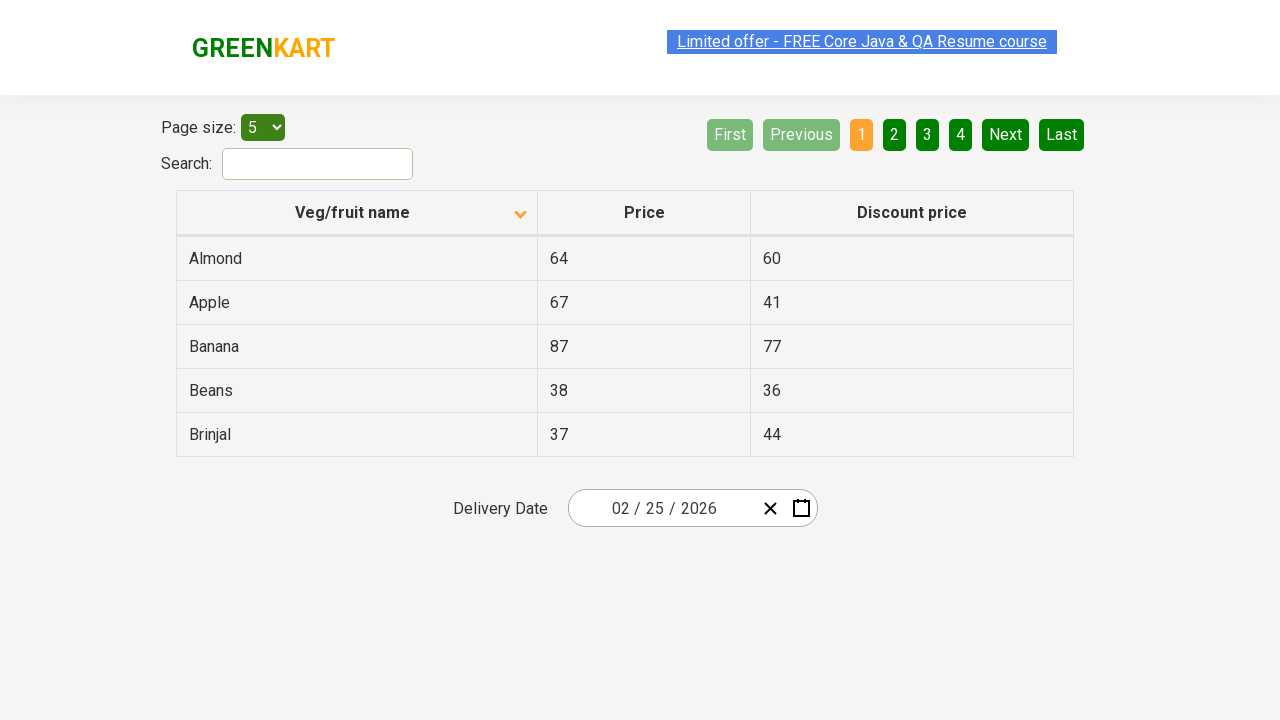

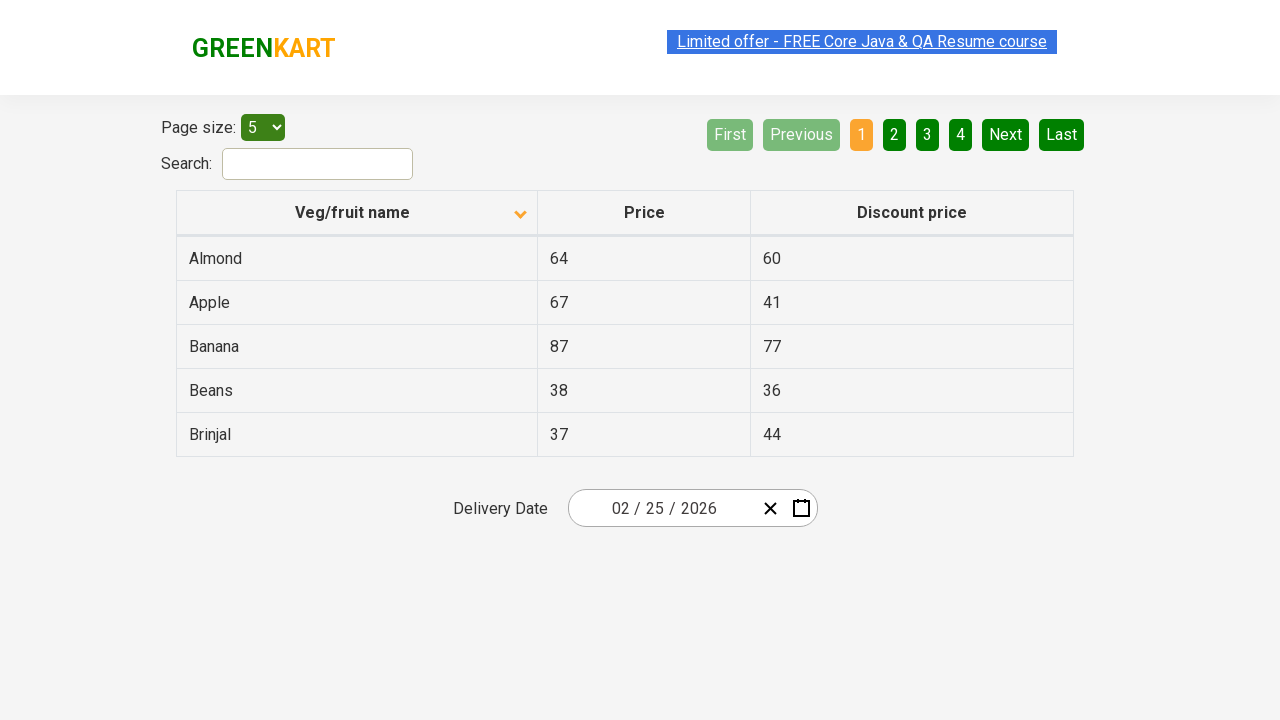